Tests the demo store by verifying the header contains "PRODUCT", clicking on a Samsung Galaxy S6 product, adding it to cart, navigating to the cart, and verifying the total price is 360.

Starting URL: https://demoblaze.com/

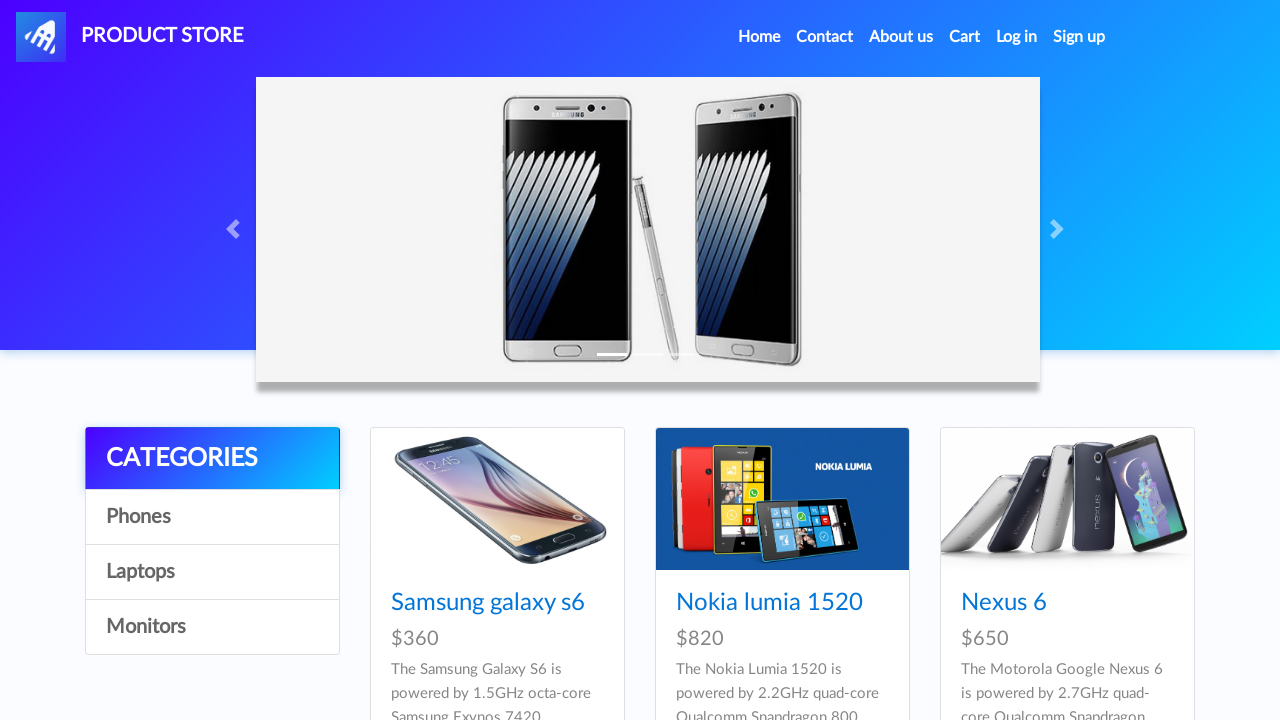

Verified header contains 'PRODUCT'
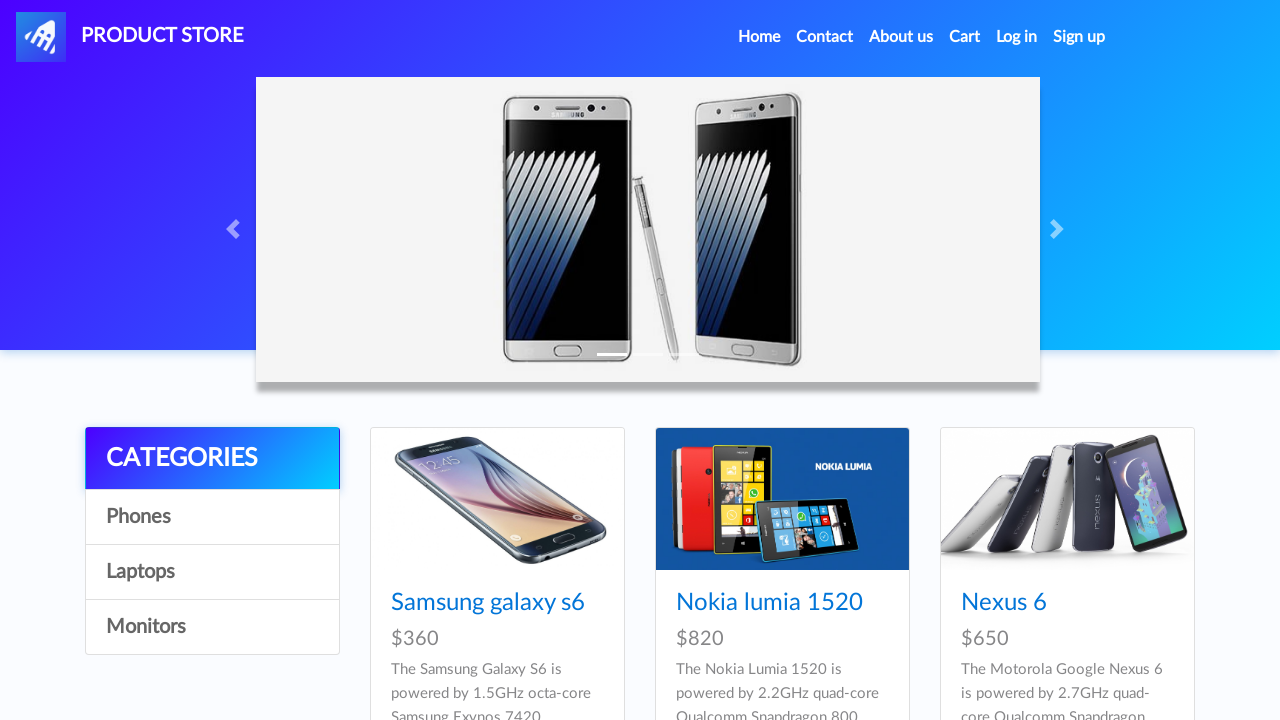

Clicked on Samsung Galaxy S6 product link at (488, 603) on internal:role=link[name="Samsung galaxy s6"i]
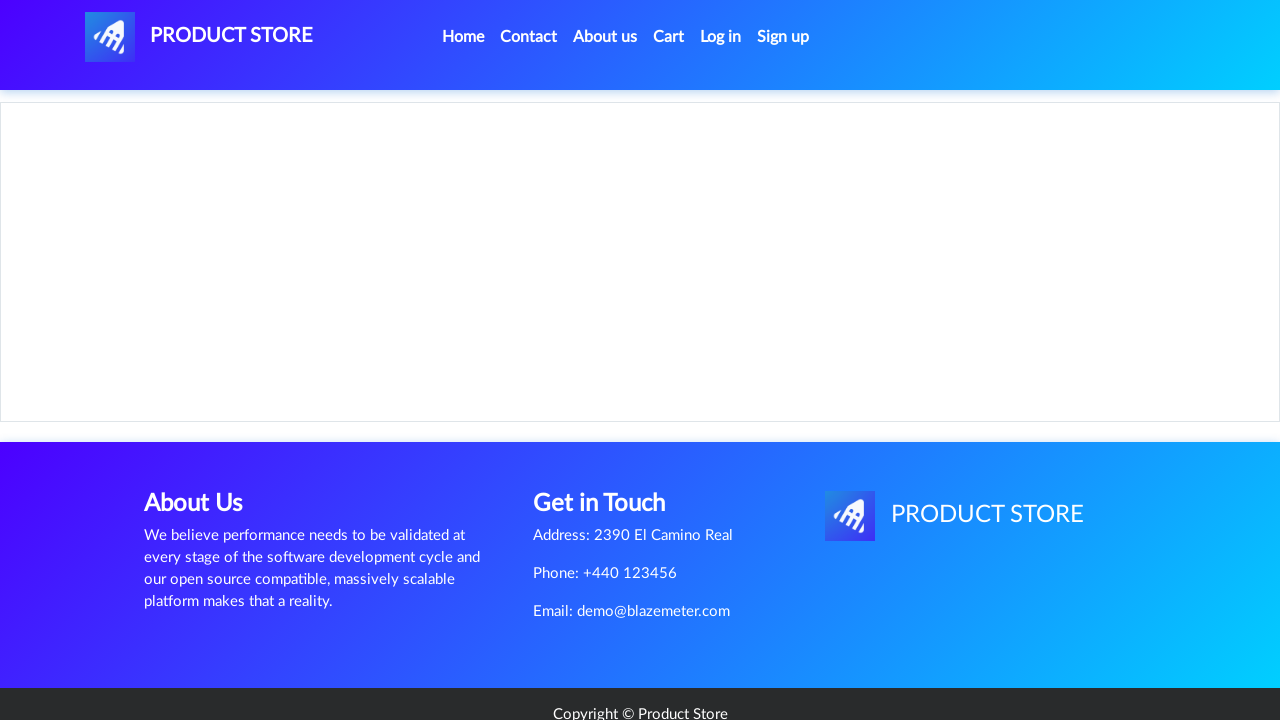

Verified 'Add to cart' button with correct text
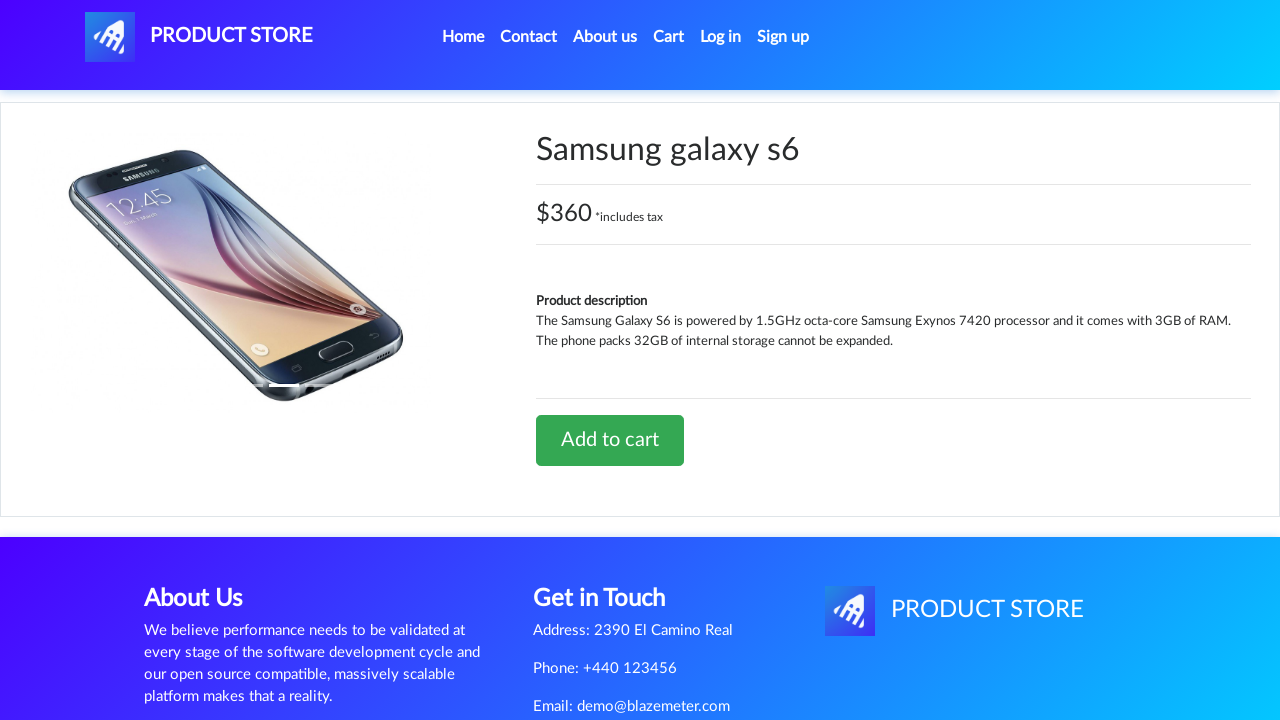

Clicked 'Add to cart' button at (610, 440) on internal:role=link[name="Add to cart"i]
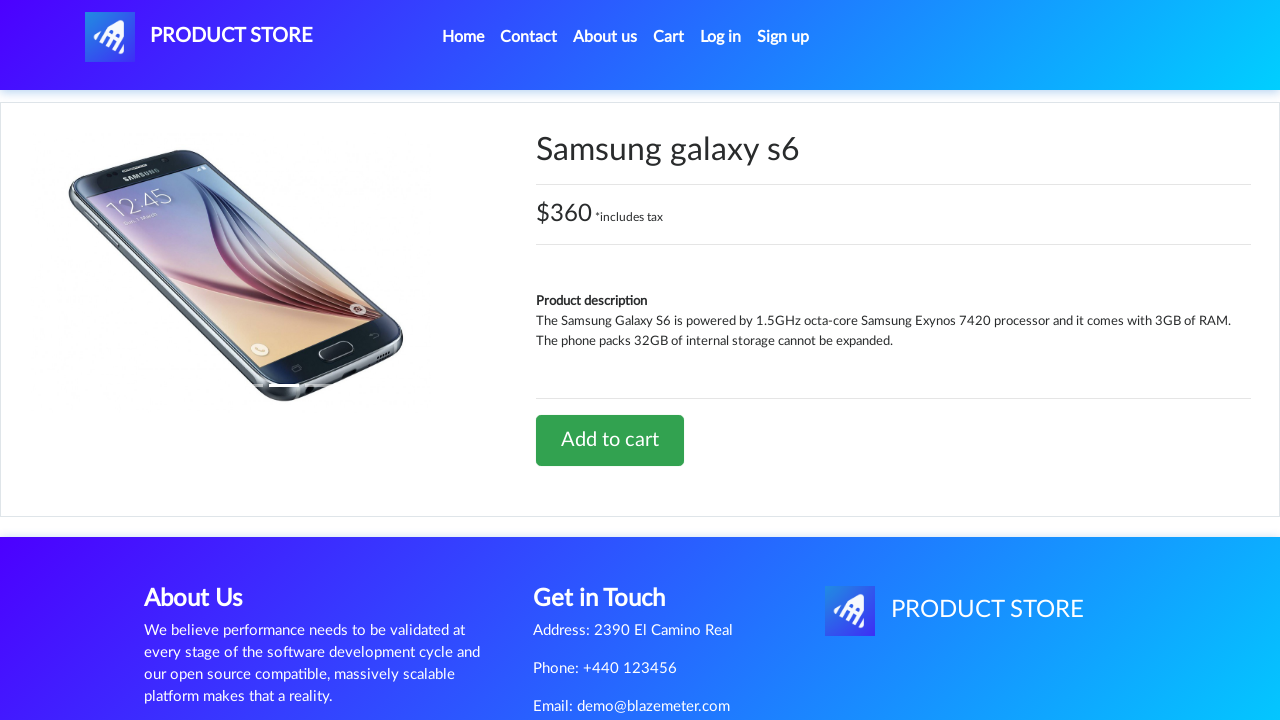

Waited for alert dialog after adding to cart
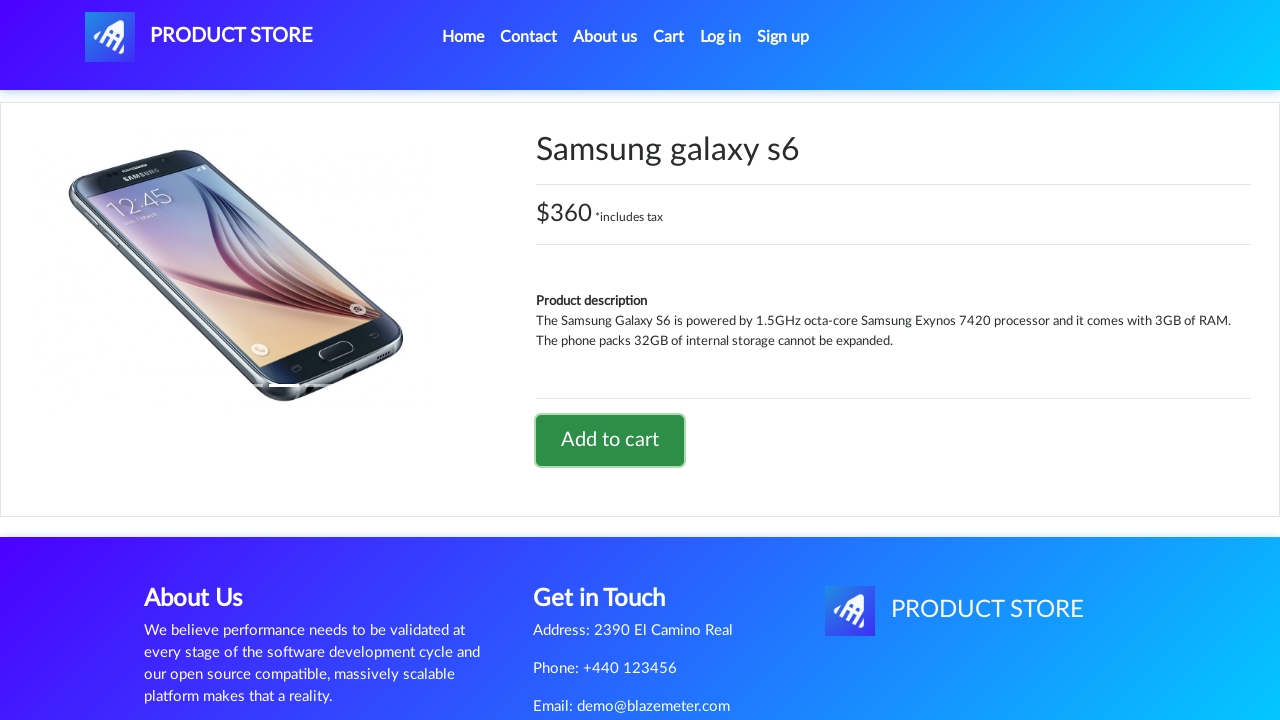

Clicked on Cart menu at (669, 37) on #cartur
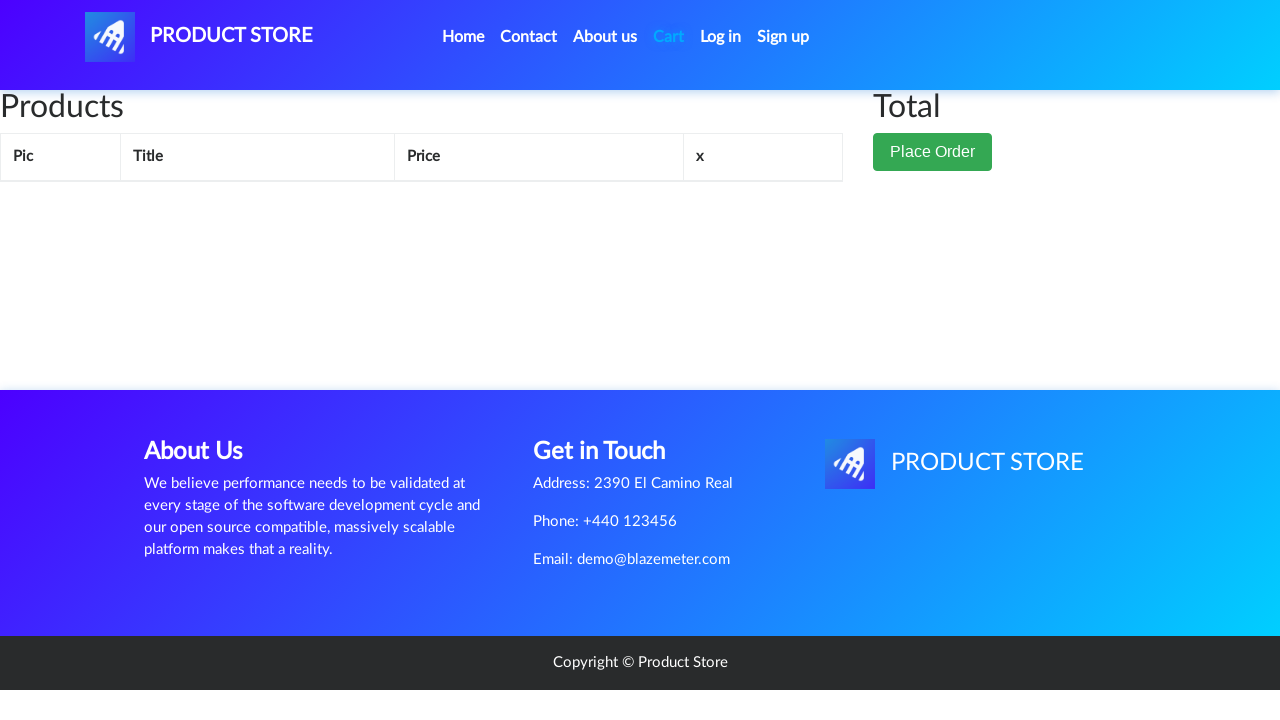

Cart page loaded and total price element found
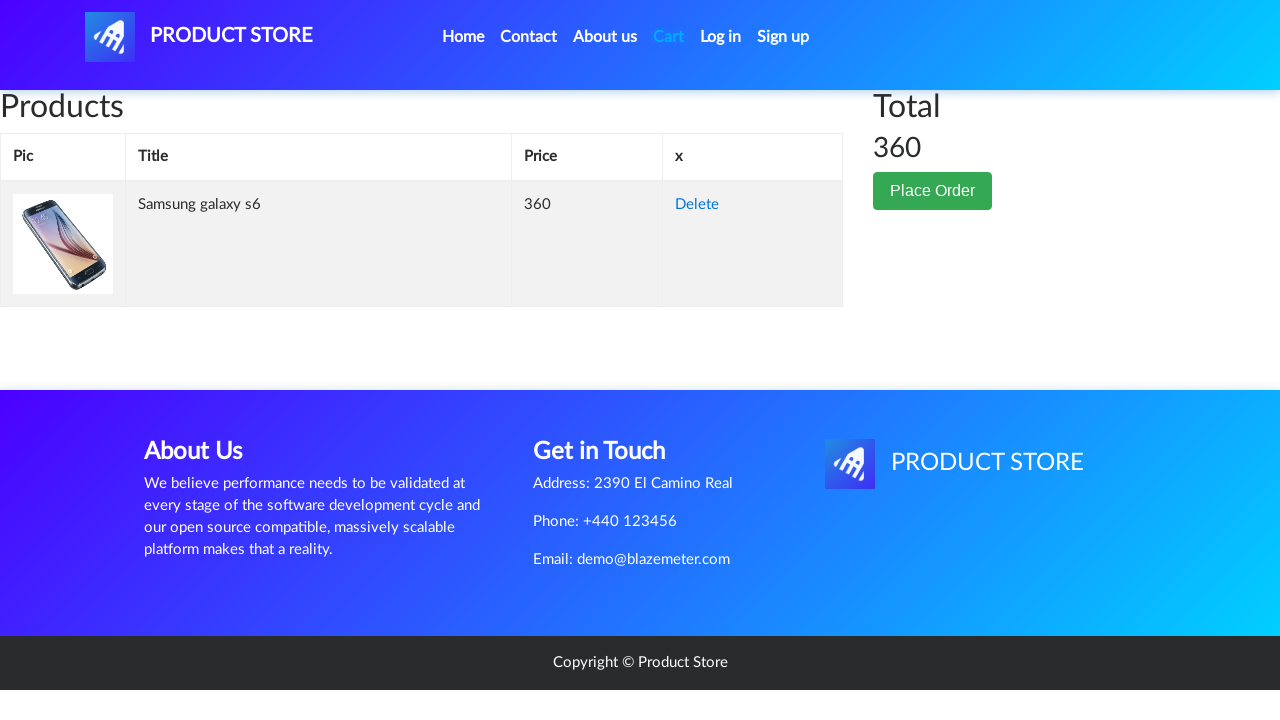

Verified total price in cart is 360
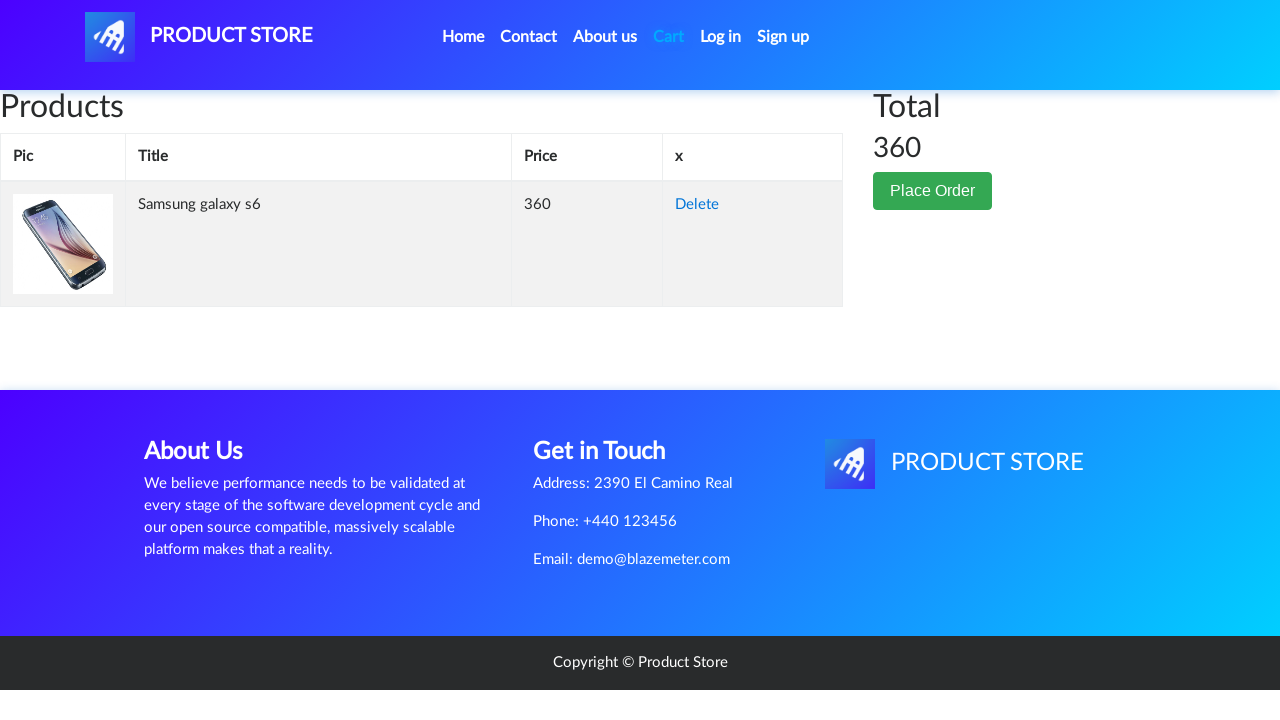

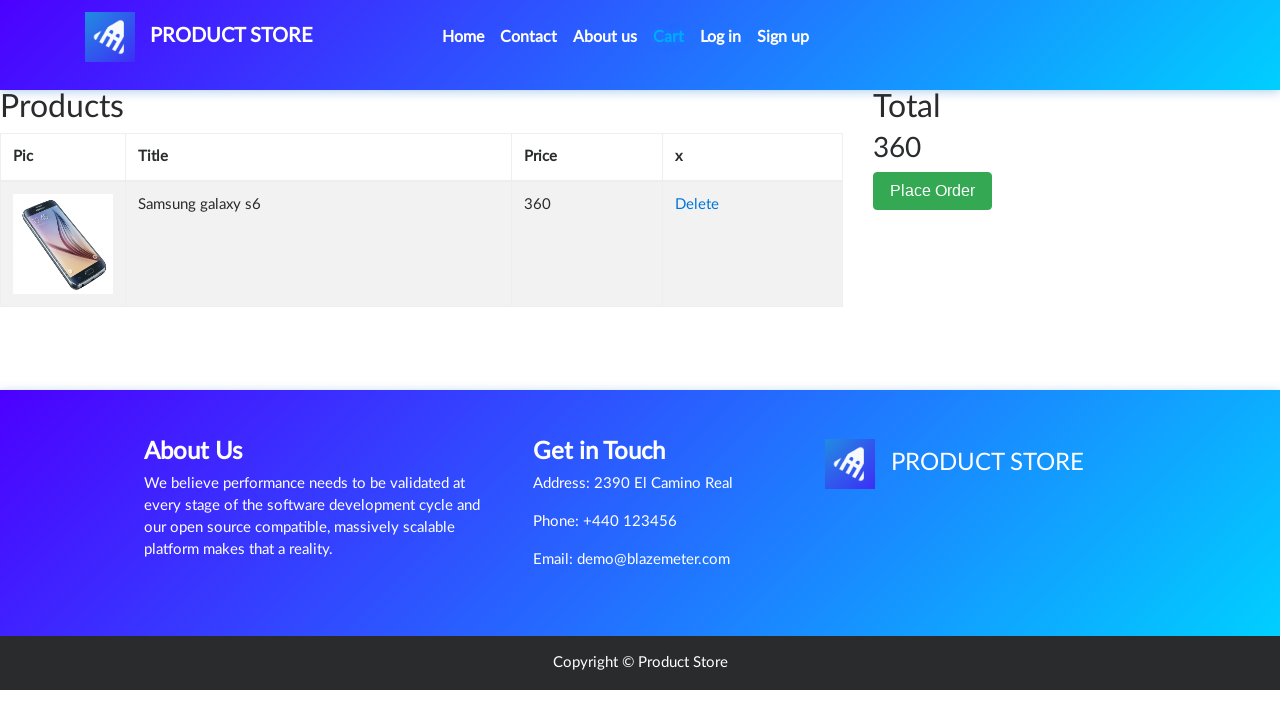